Tests jQuery UI draggable demo page by switching to an iframe to access the draggable element, then clicking the Download link

Starting URL: http://jqueryui.com/draggable/

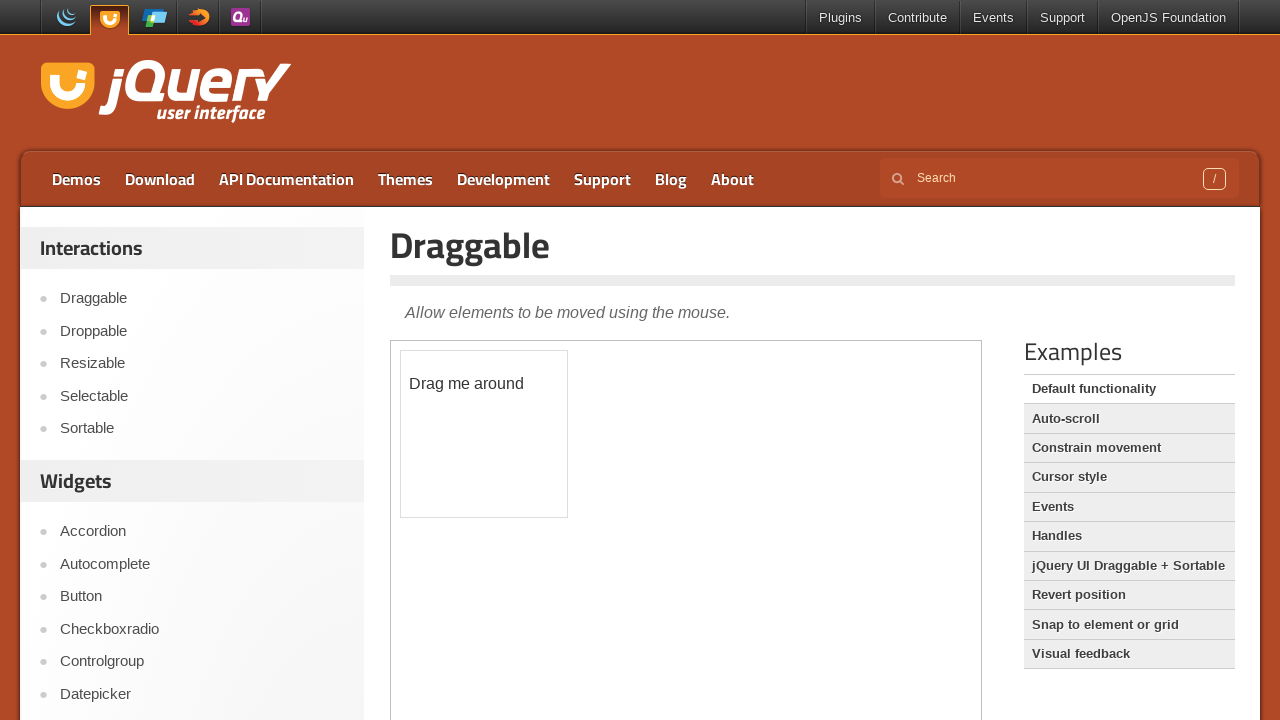

Located the demo iframe
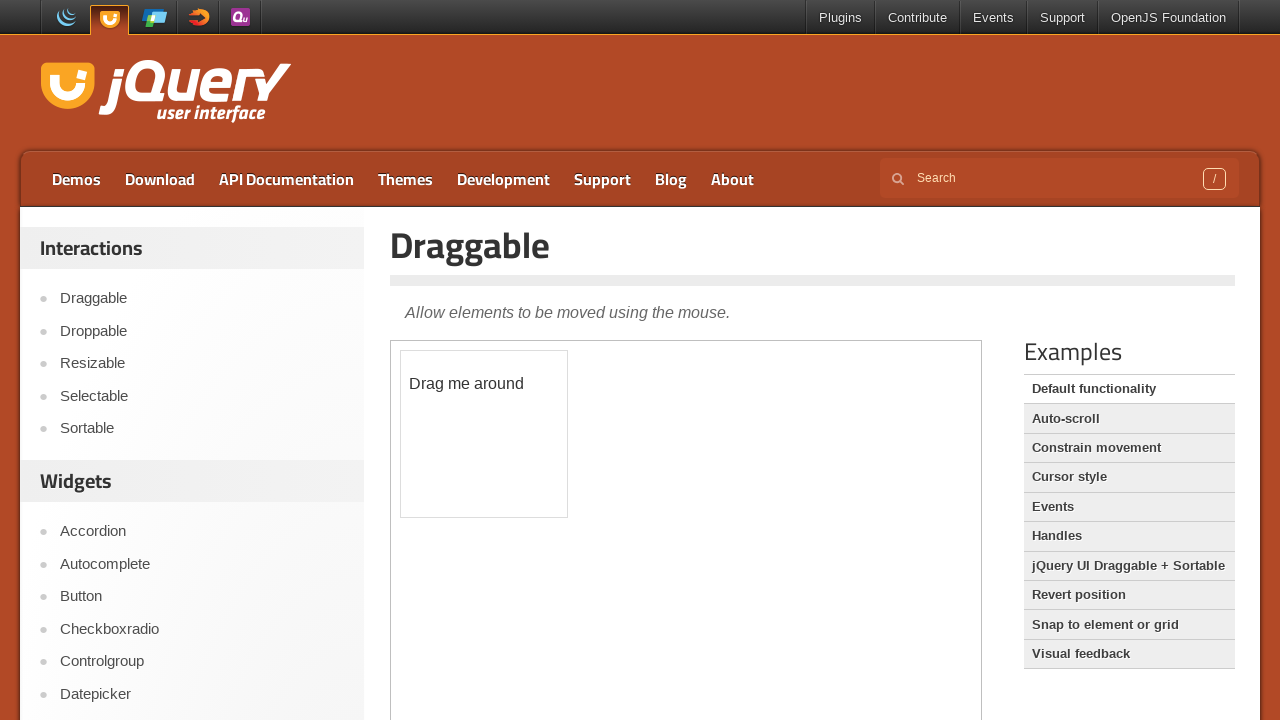

Retrieved draggable element text: '
	Drag me around
'
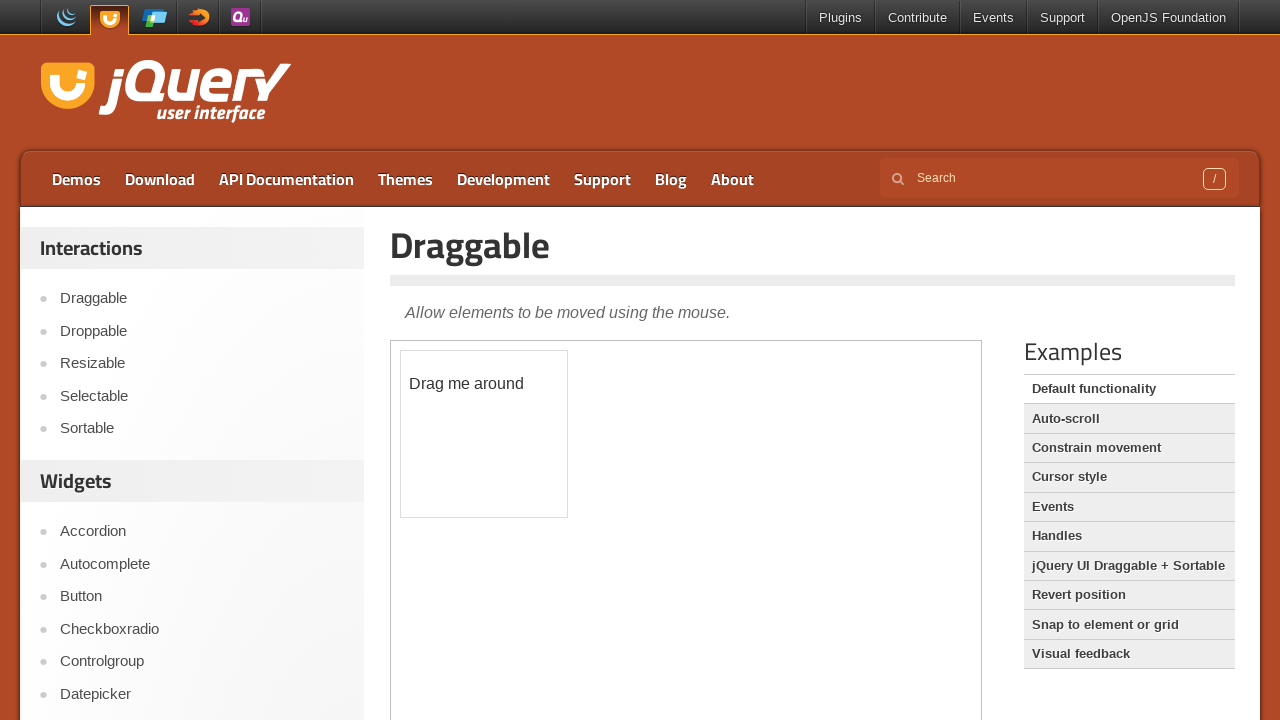

Clicked the Download link at (160, 179) on a:text('Download')
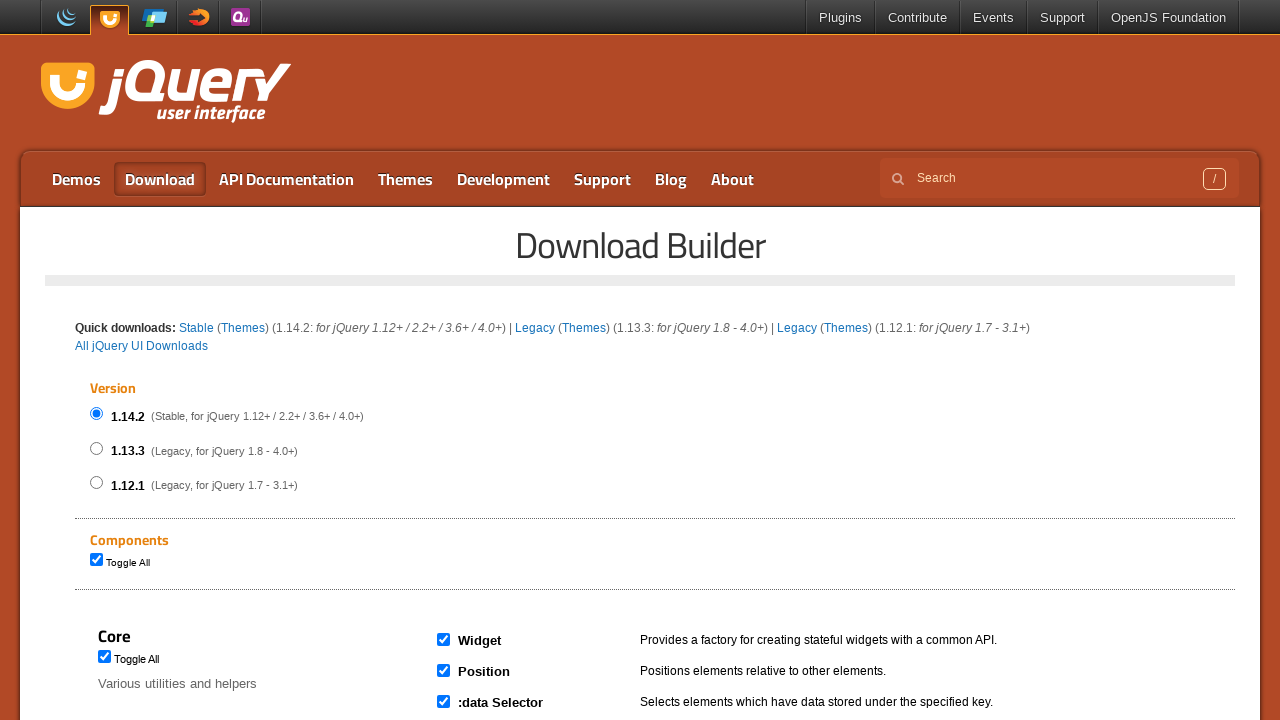

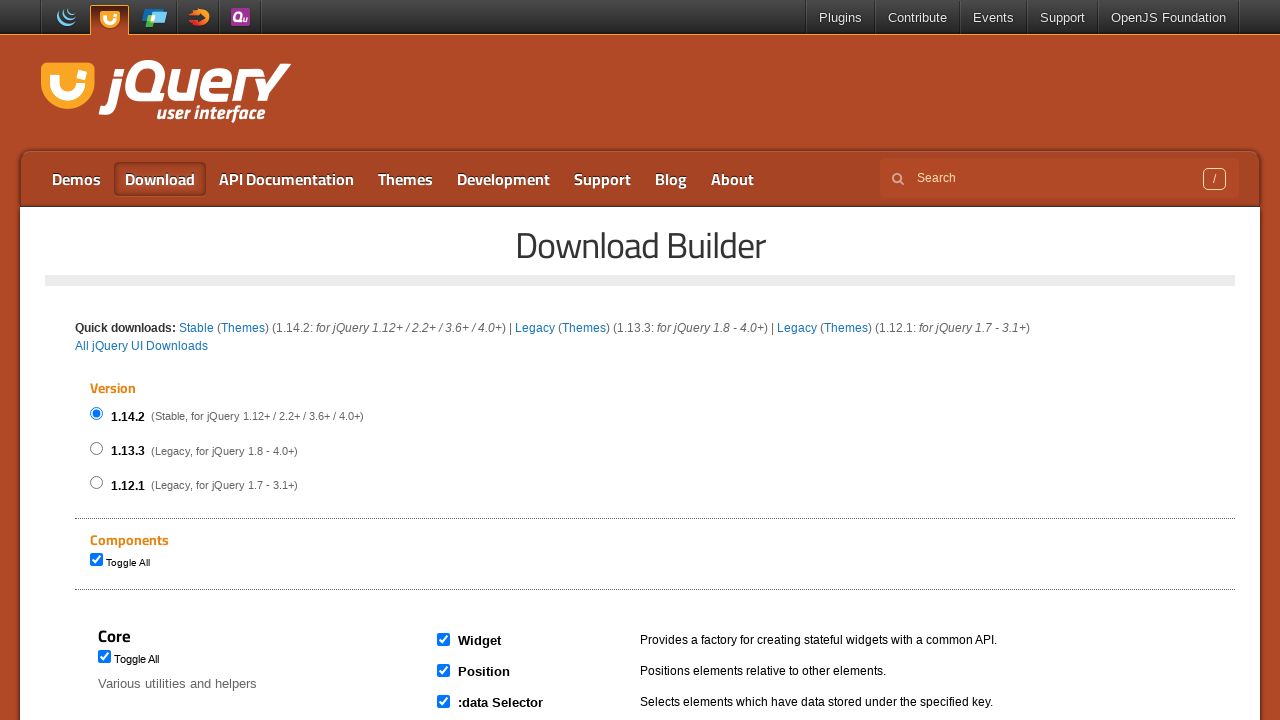